Tests autosuggest dropdown functionality by typing a partial country name and selecting "India" from the suggestions that appear

Starting URL: https://rahulshettyacademy.com/dropdownsPractise/

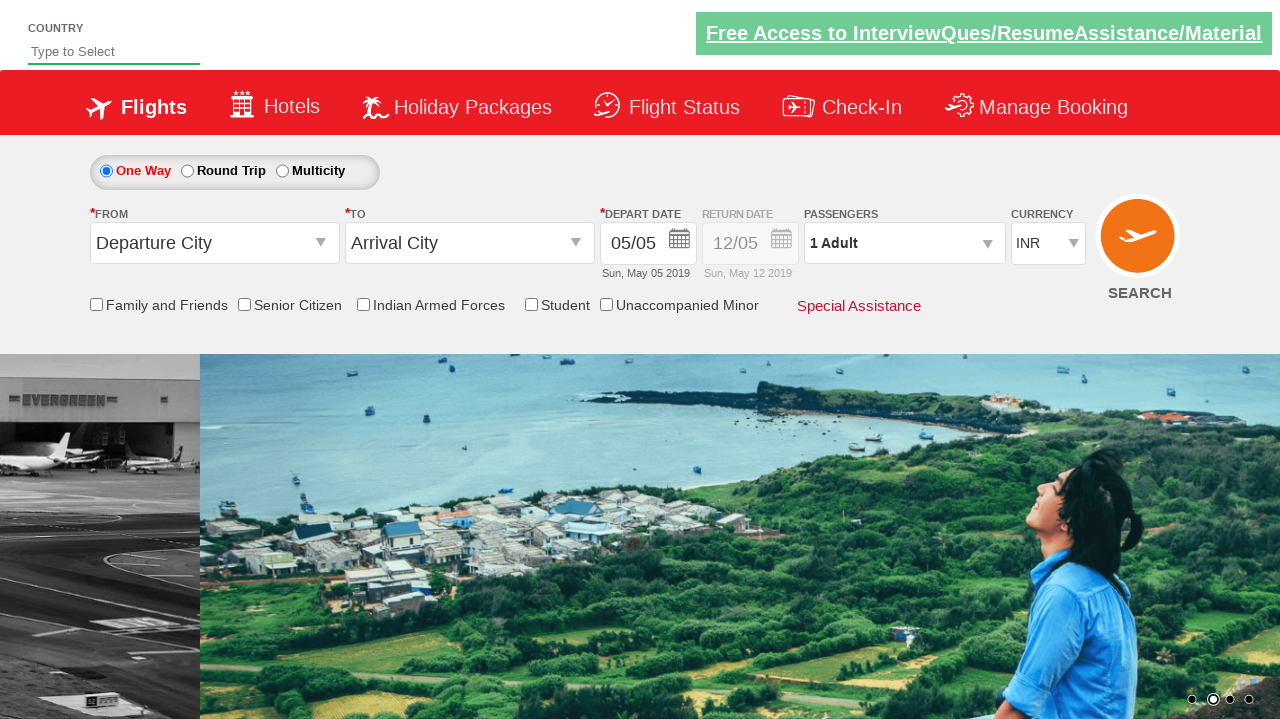

Filled autosuggest field with 'ind' to trigger dropdown on #autosuggest
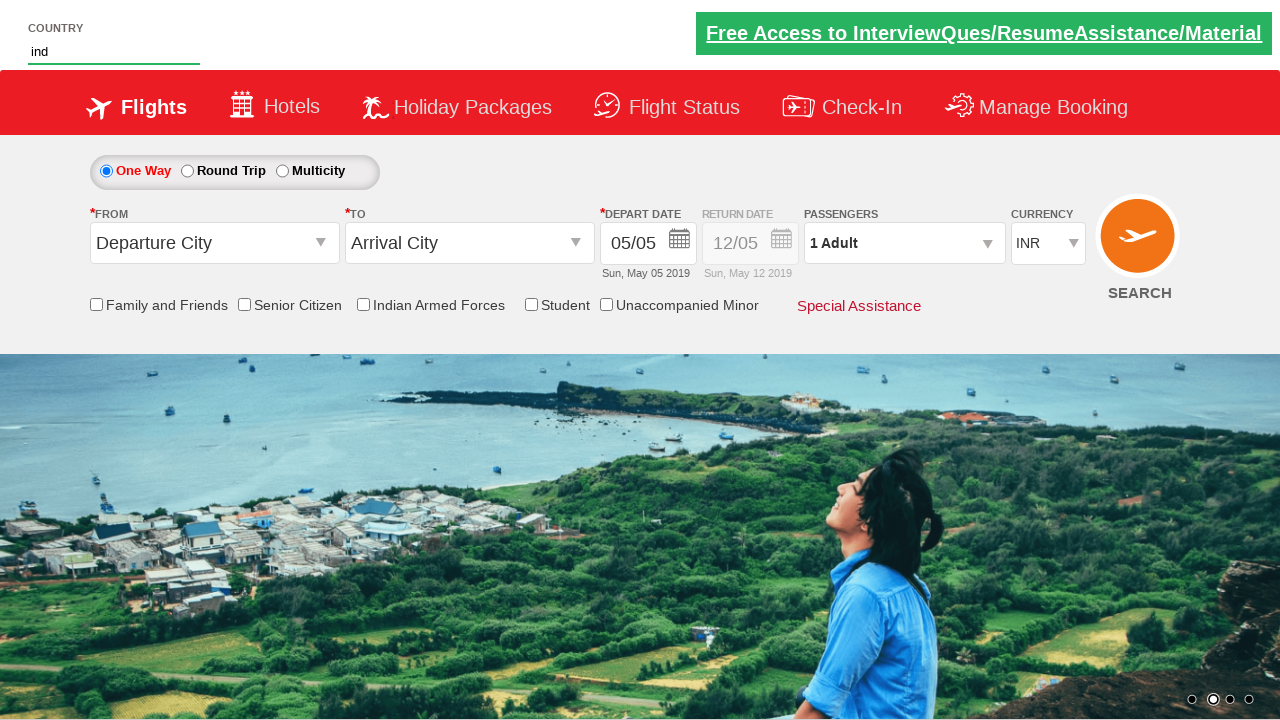

Autosuggest dropdown options appeared
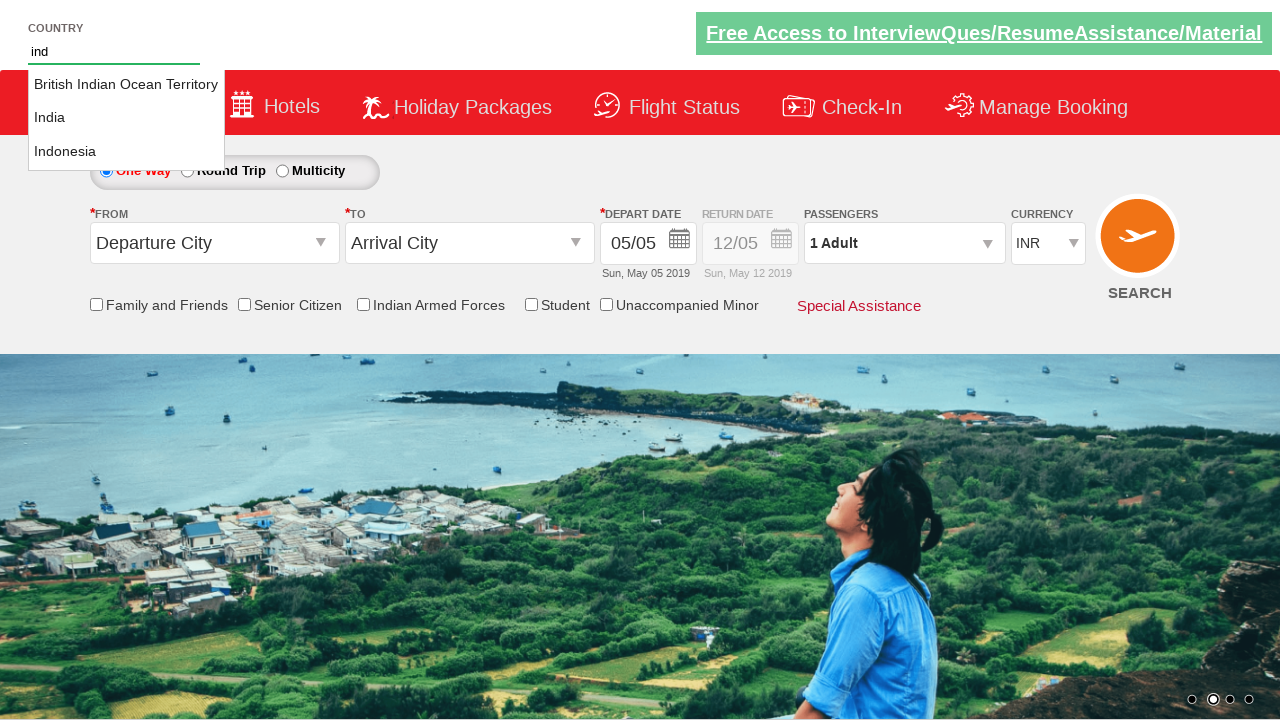

Selected 'India' from autosuggest dropdown at (126, 118) on li.ui-menu-item a:text-is('India')
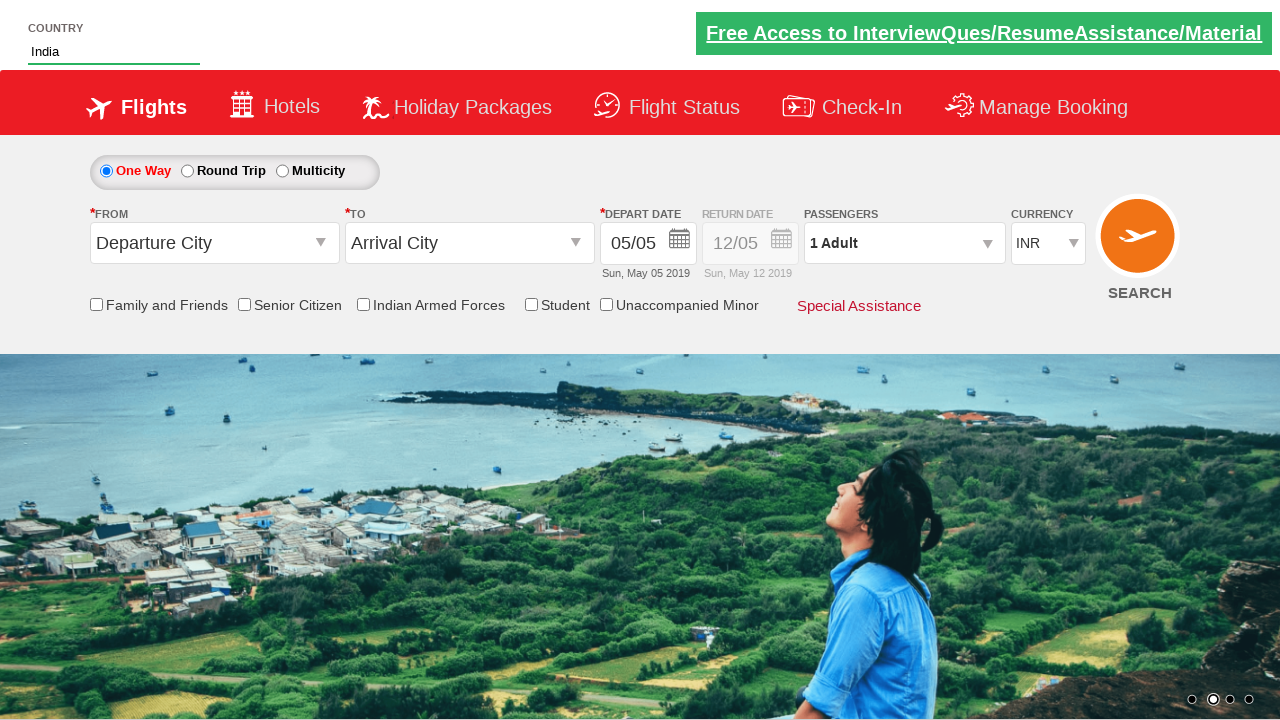

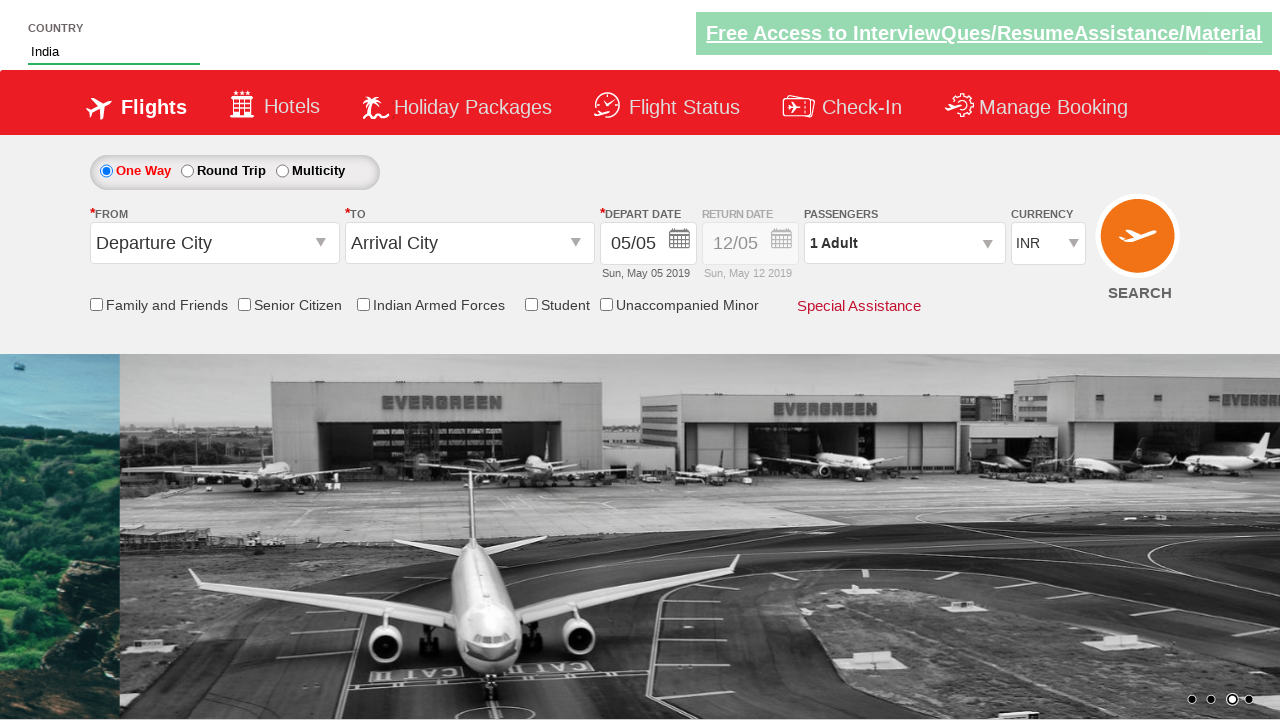